Tests the next execution time prediction feature by entering a cron expression and verifying the next run time is displayed.

Starting URL: https://www.001236.xyz/en/crontab

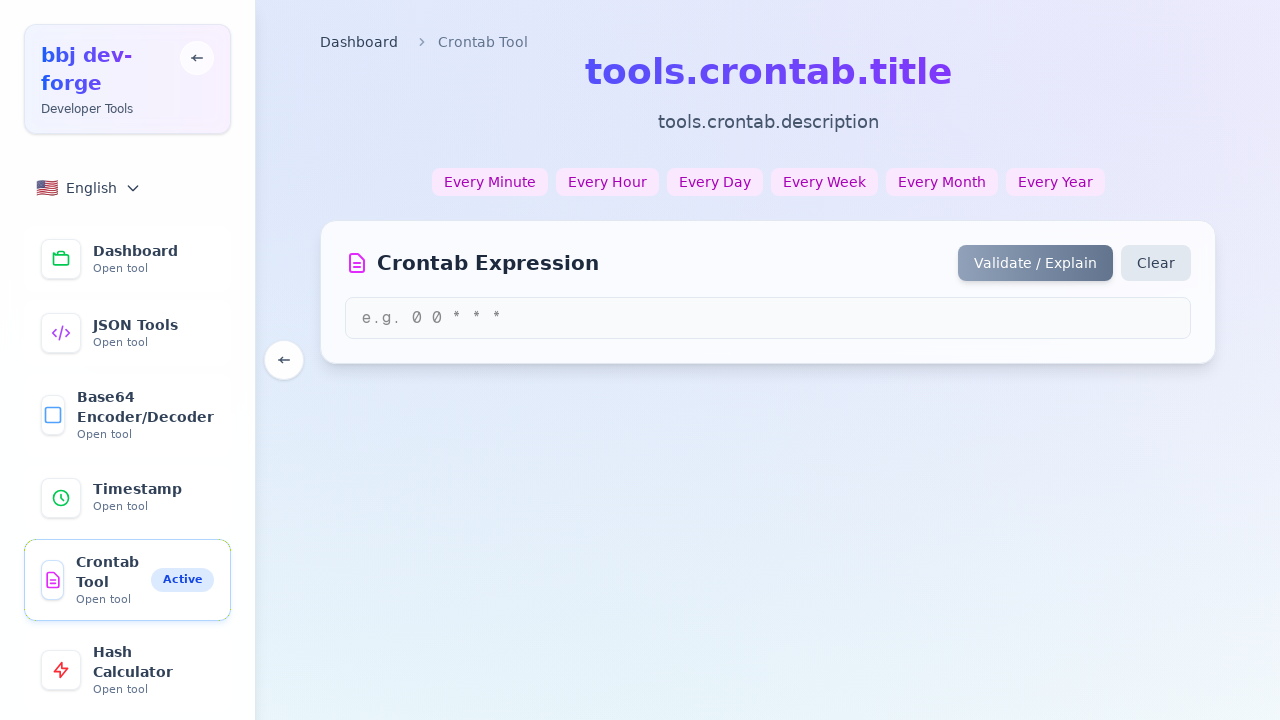

Waited for page to load with networkidle state
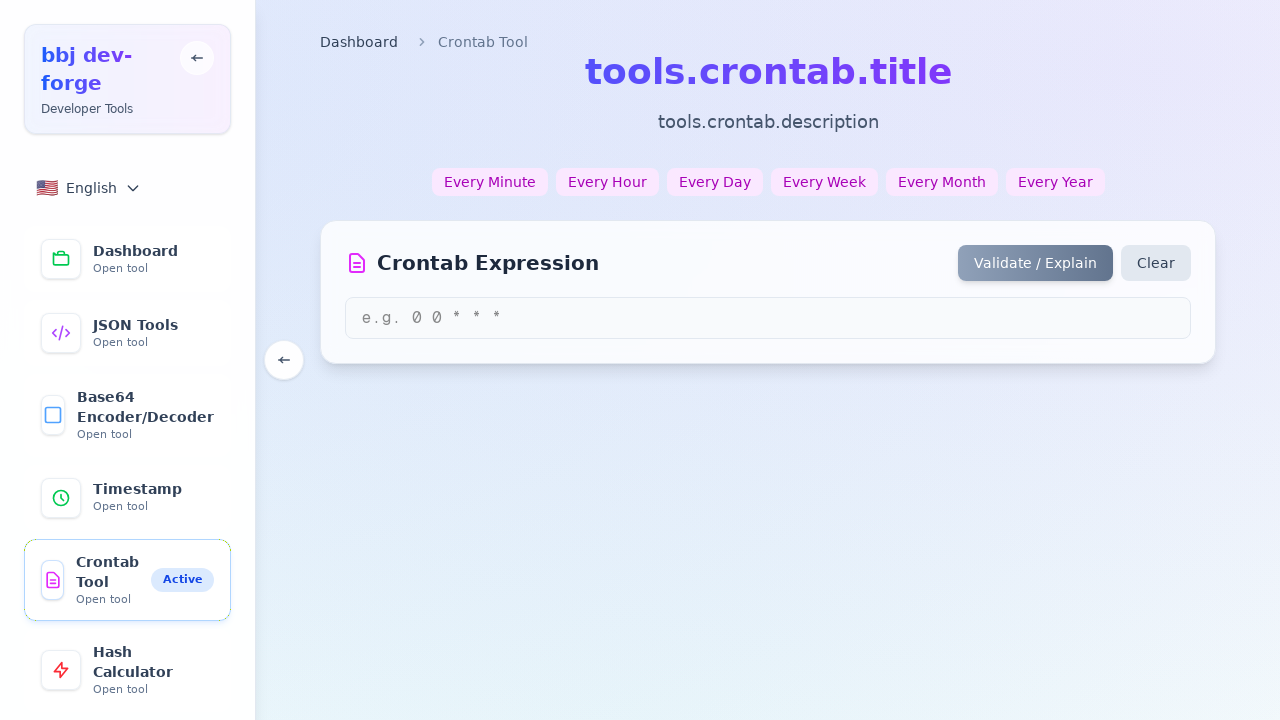

Located cron input field
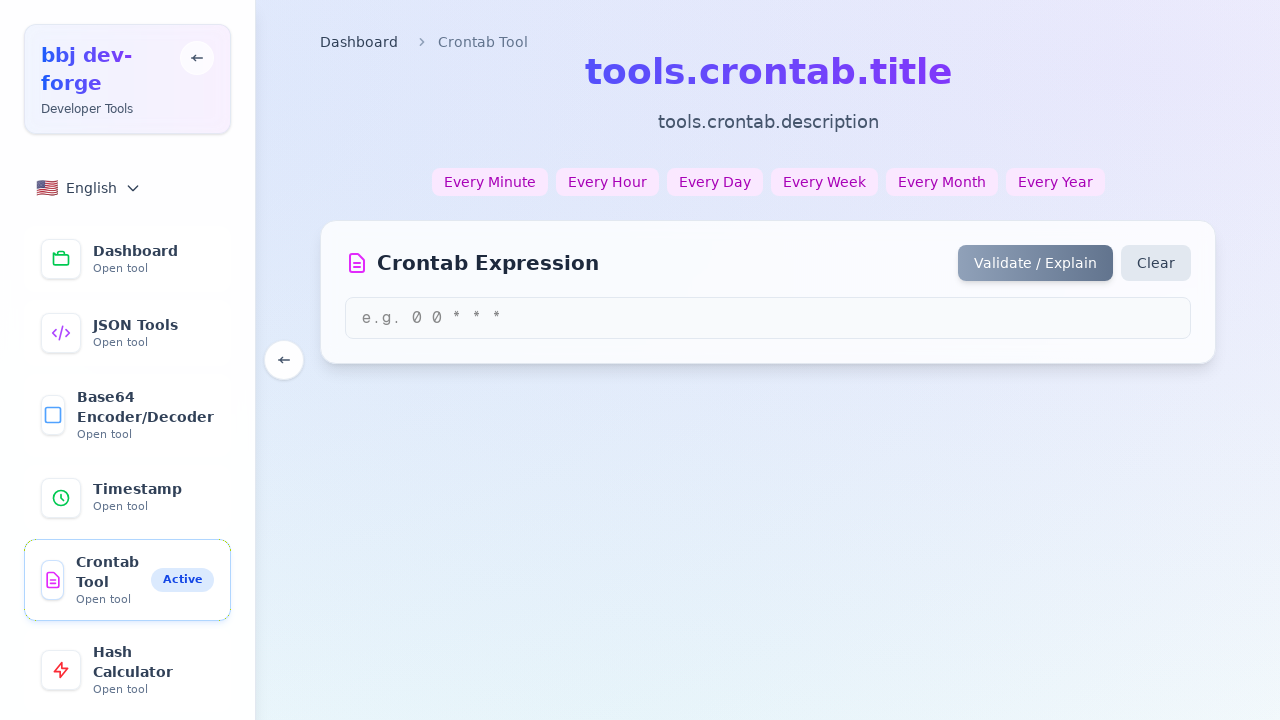

Entered cron expression '0 12 * * *' (daily at noon) on input[placeholder*="cron"], textarea[placeholder*="cron"], input[type="text"] >>
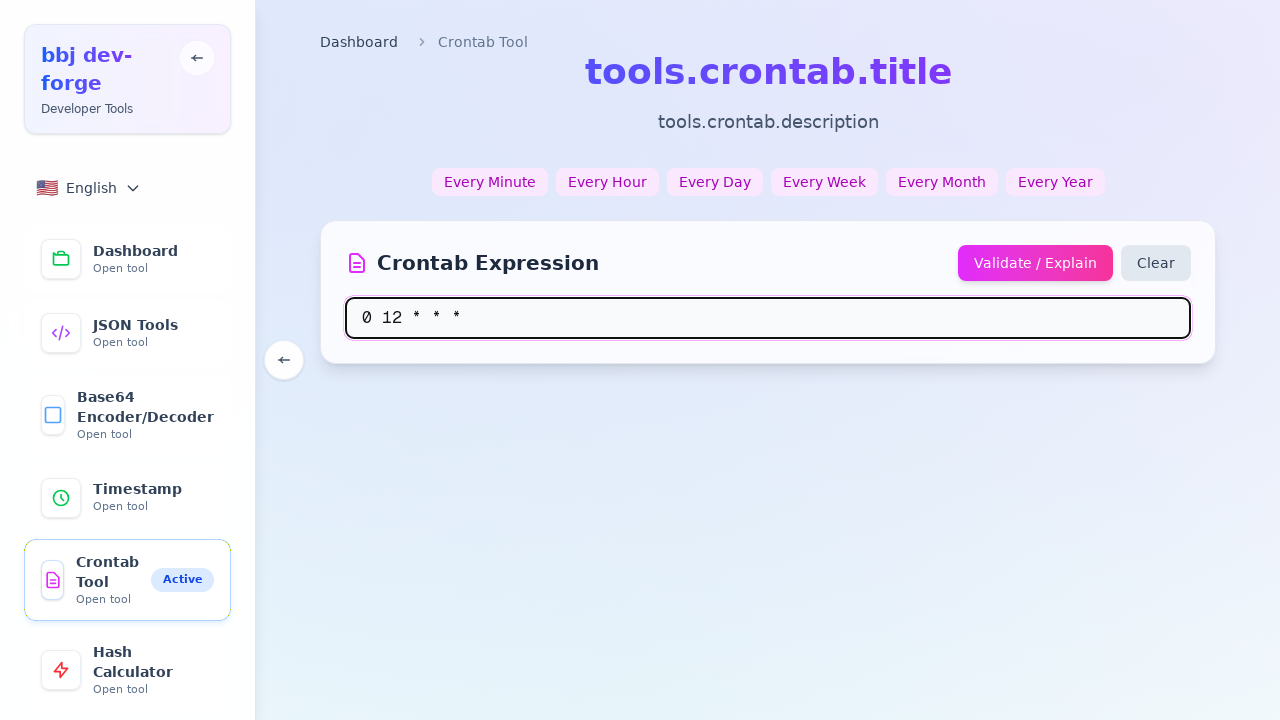

Located next run time display element
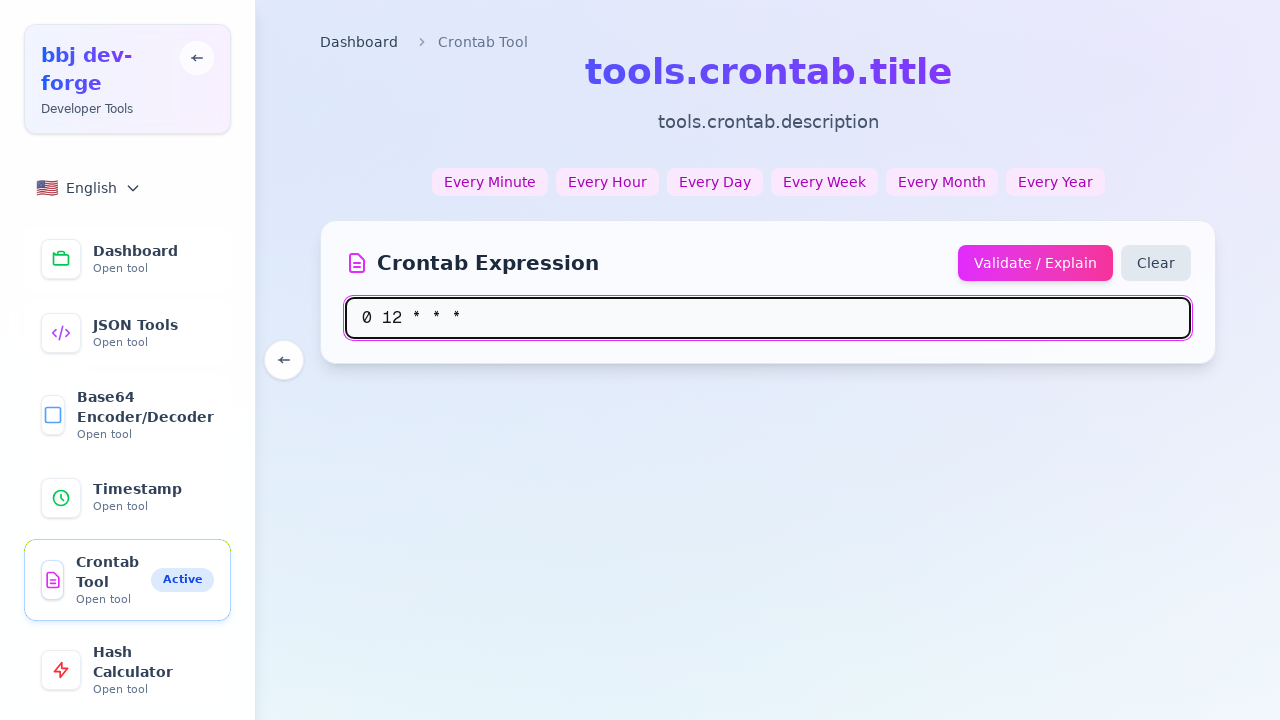

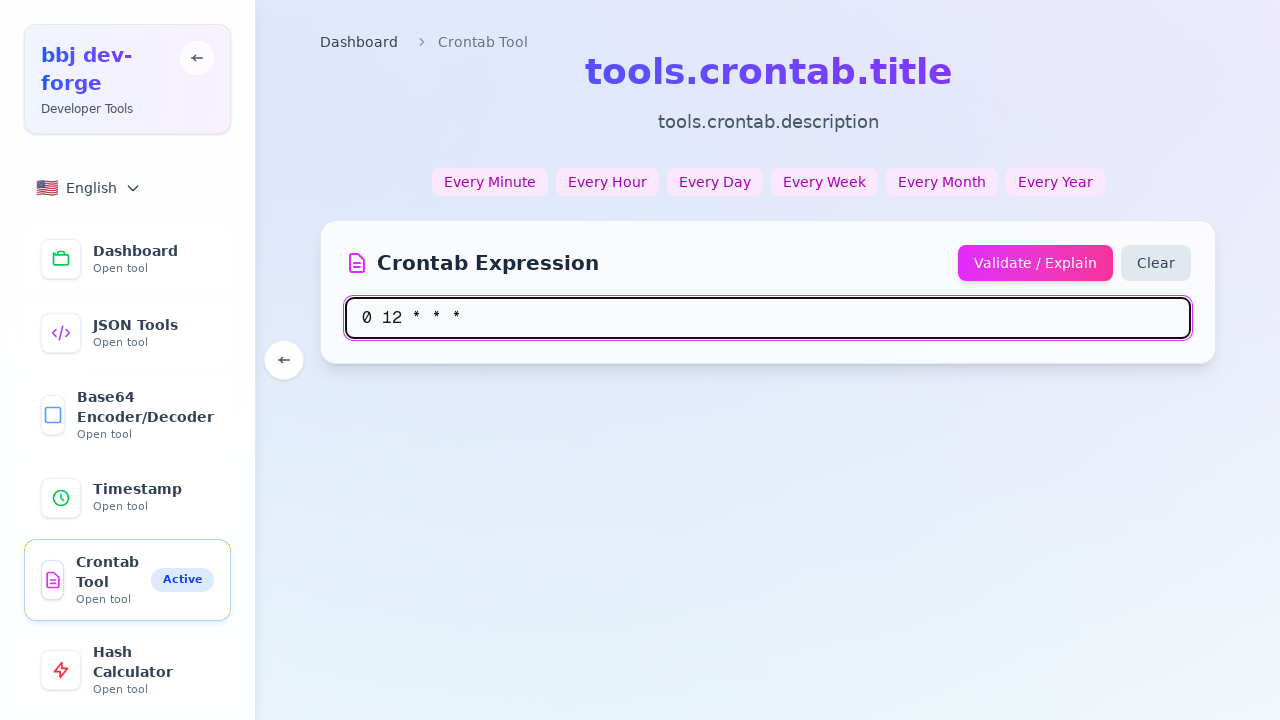